Tests navigation from main page to login page by clicking the login link

Starting URL: https://www.szamlazz.hu/szamla/main

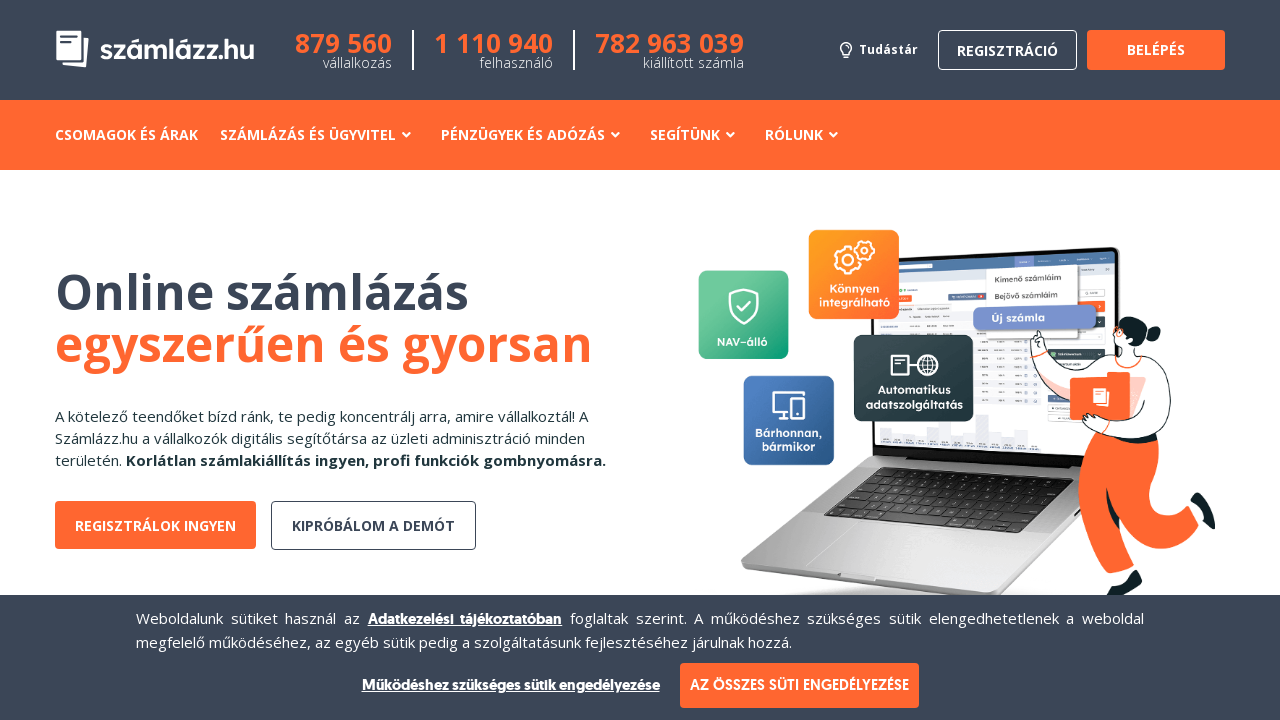

Clicked login link in header at (1156, 50) on xpath=/html/body/header/div/div[1]/div/div/div[2]/a
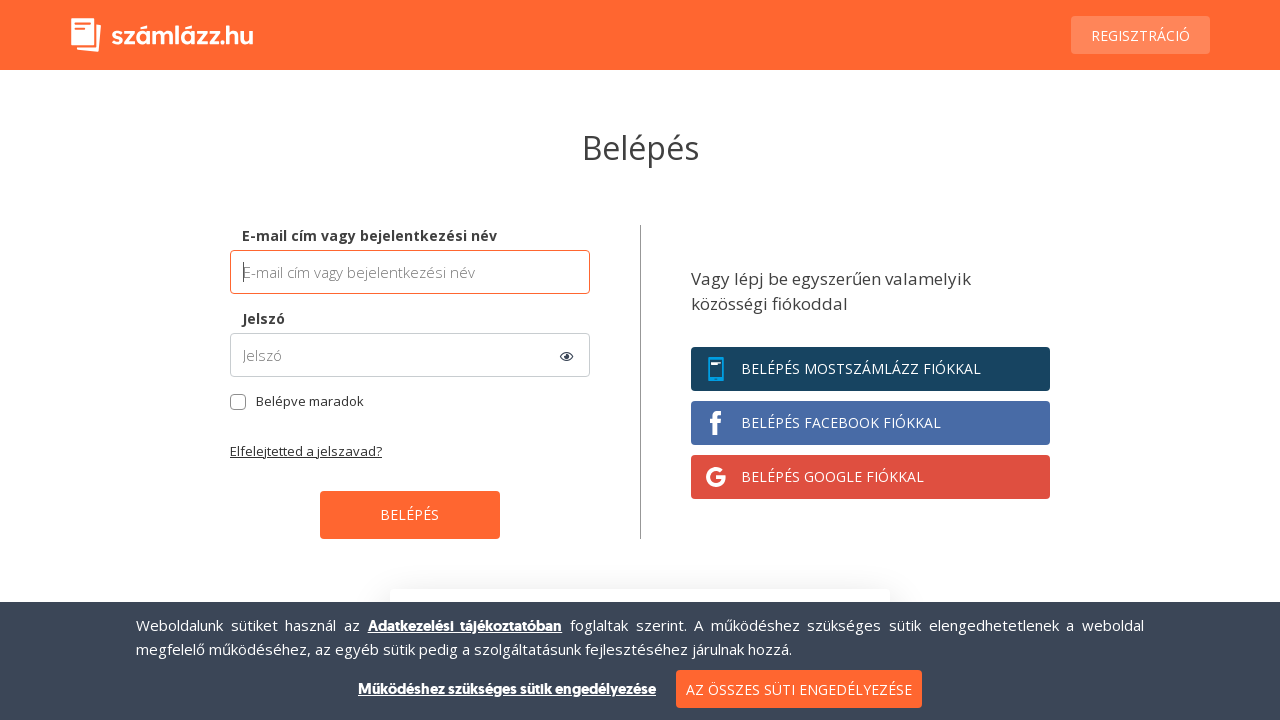

Verified navigation to login page
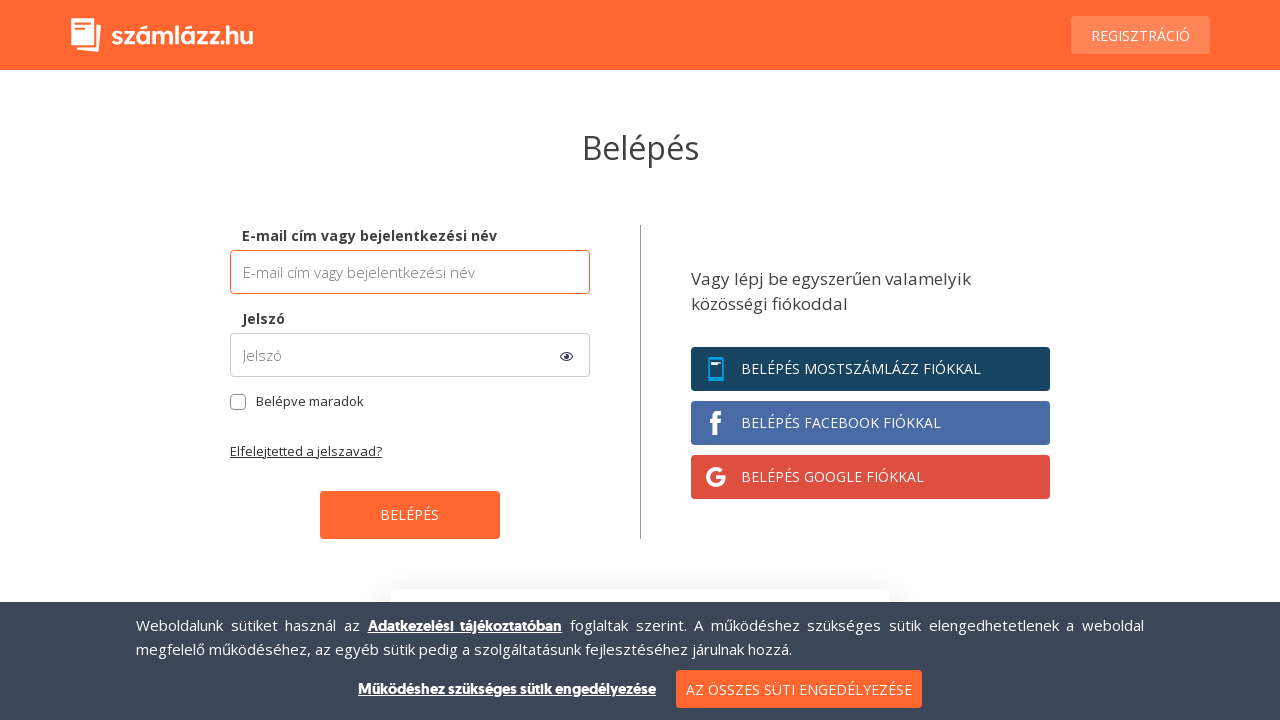

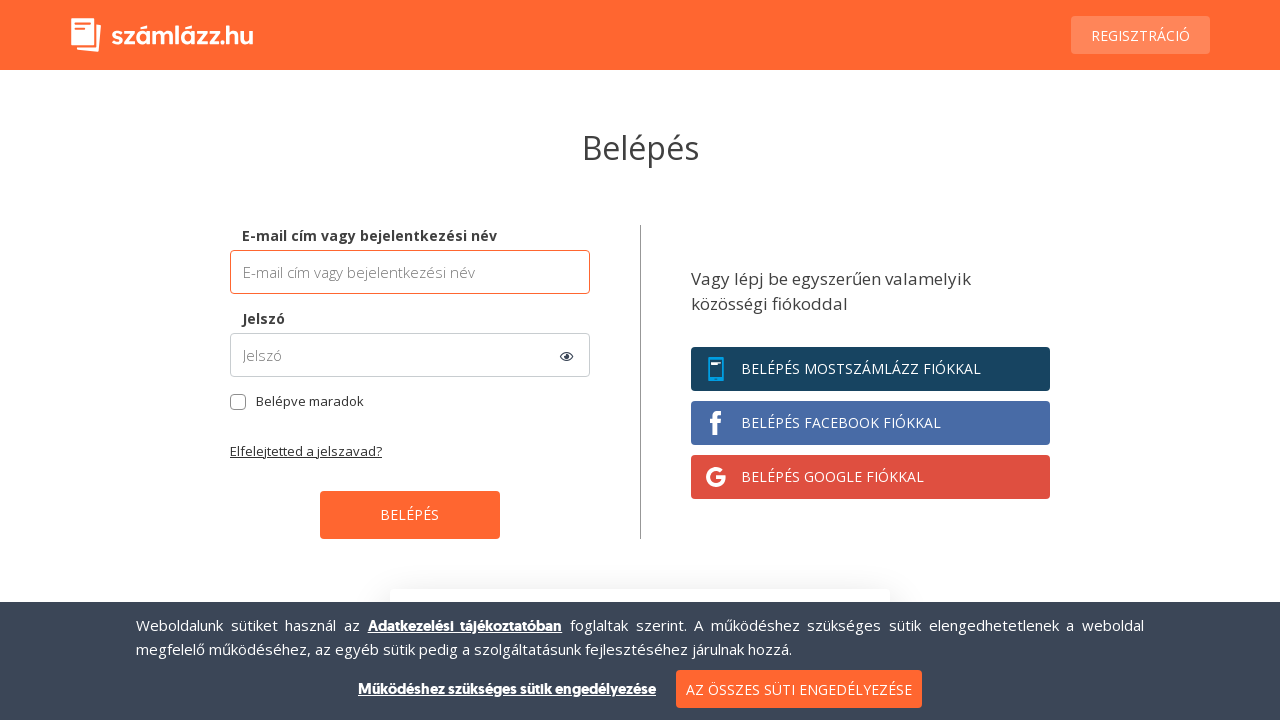